Tests mouse click and hold functionality by clicking and holding on a circle element, then releasing it after a delay

Starting URL: https://demoapps.qspiders.com/ui?scenario=1

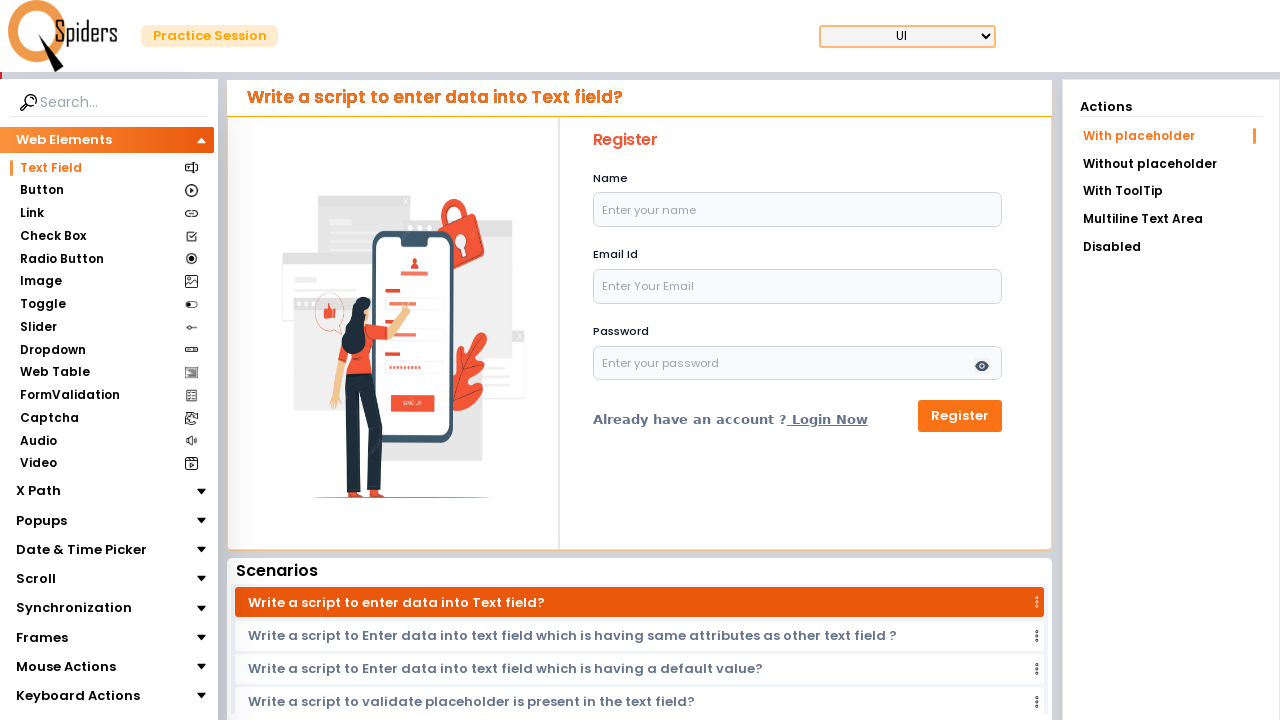

Clicked on Mouse Actions section at (66, 667) on xpath=//section[text()='Mouse Actions']
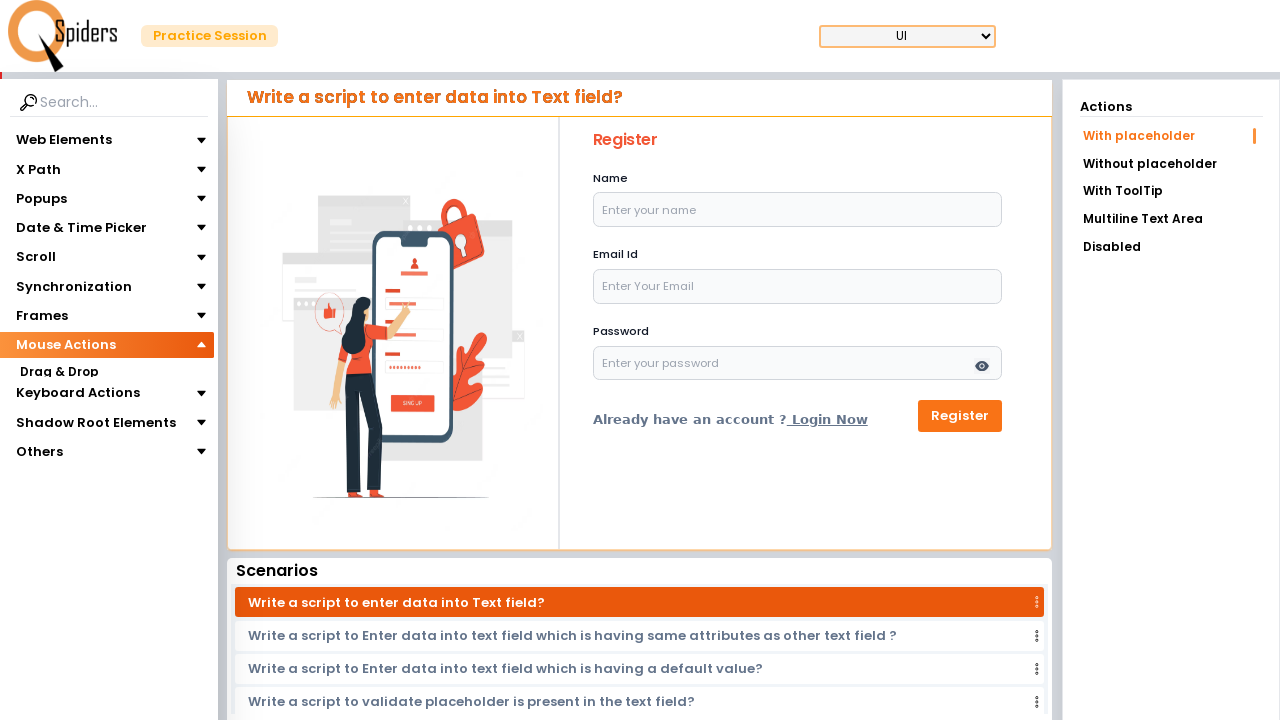

Clicked on Click & Hold section at (58, 418) on xpath=//section[text()='Click & Hold']
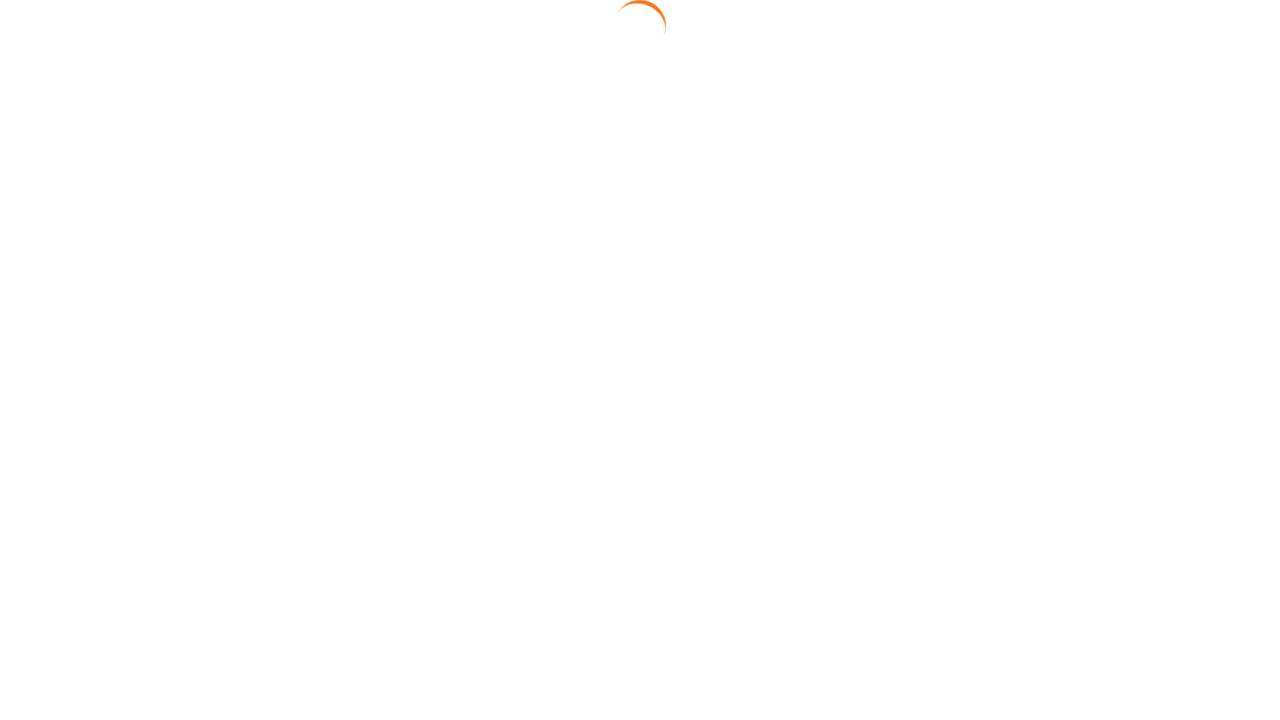

Located the circle element
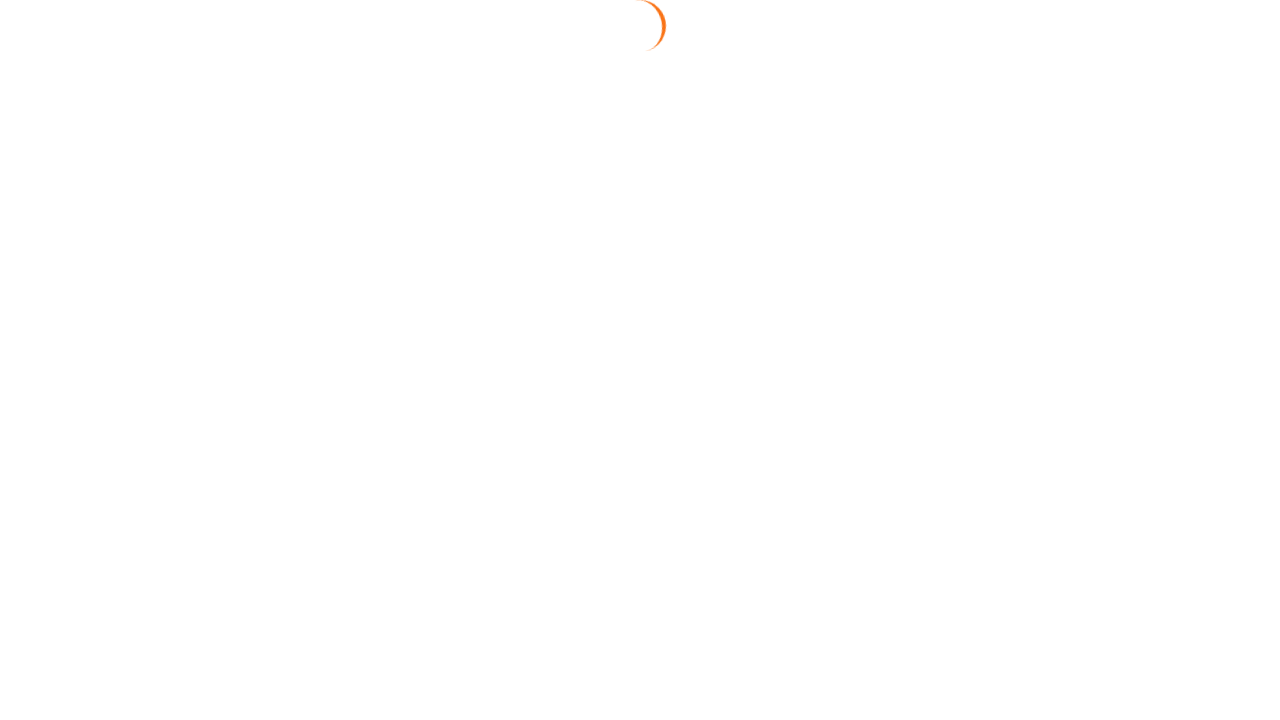

Hovered over the circle element at (644, 323) on #circle
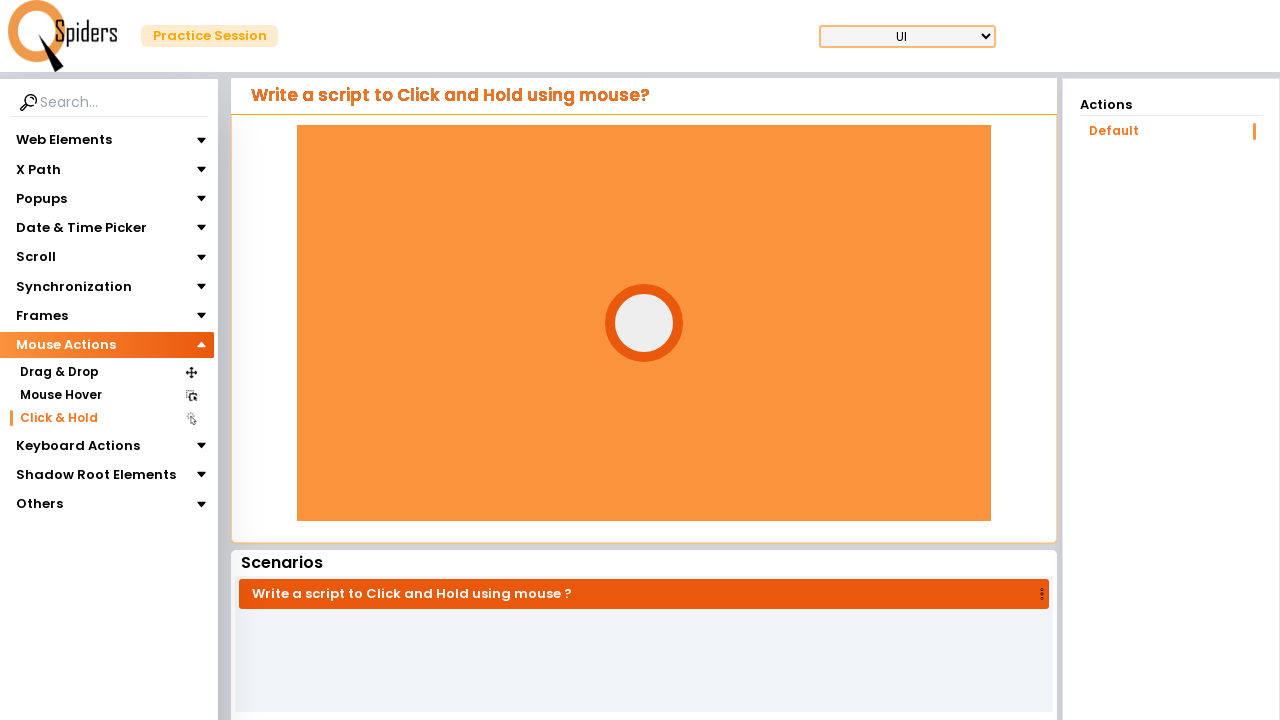

Pressed and held mouse button down on circle at (644, 323)
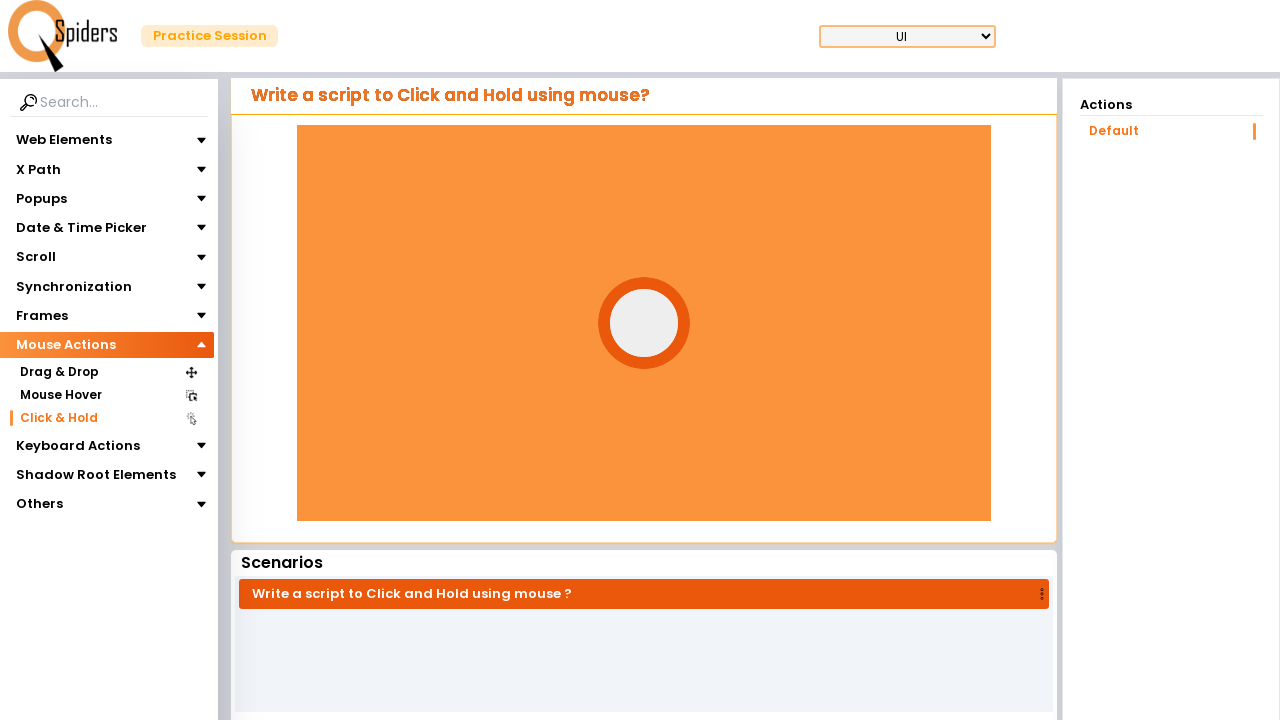

Waited for 5 seconds while holding mouse button
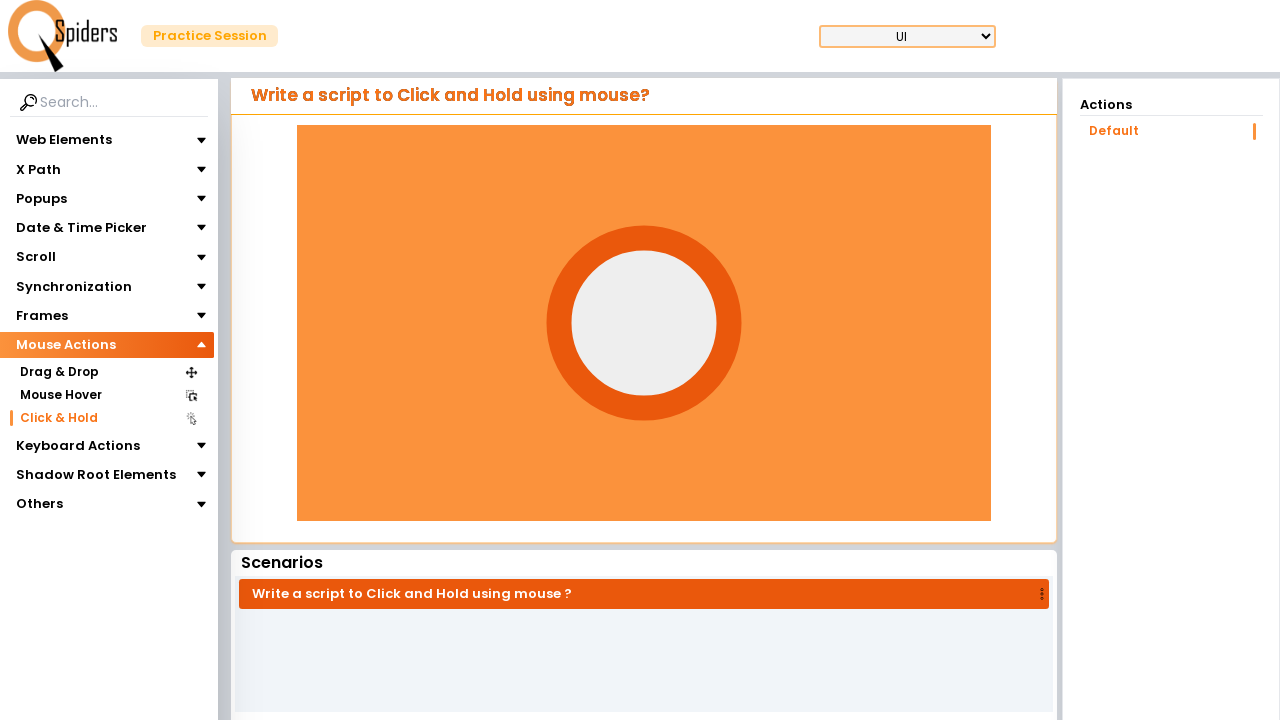

Released the mouse button at (644, 323)
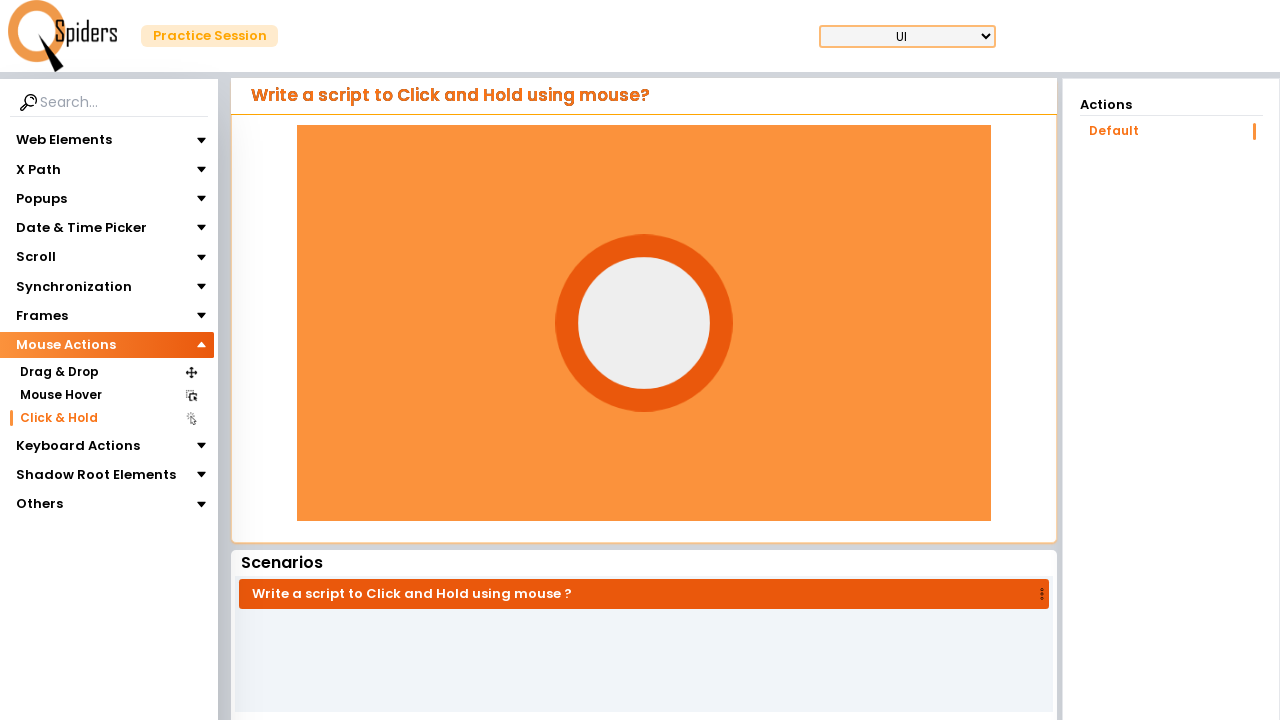

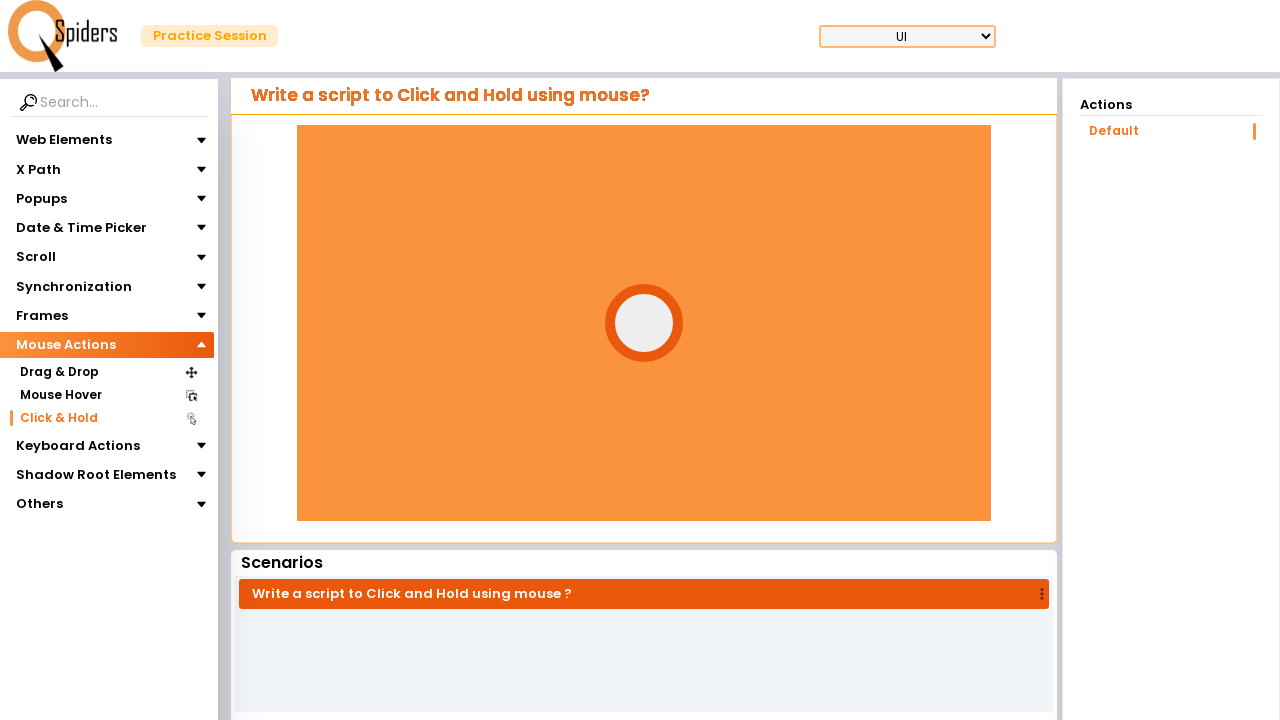